Tests HTML5 drag and drop functionality by dragging element from column A to column B using JavaScript simulation to handle HTML5 drag events

Starting URL: https://the-internet.herokuapp.com/drag_and_drop

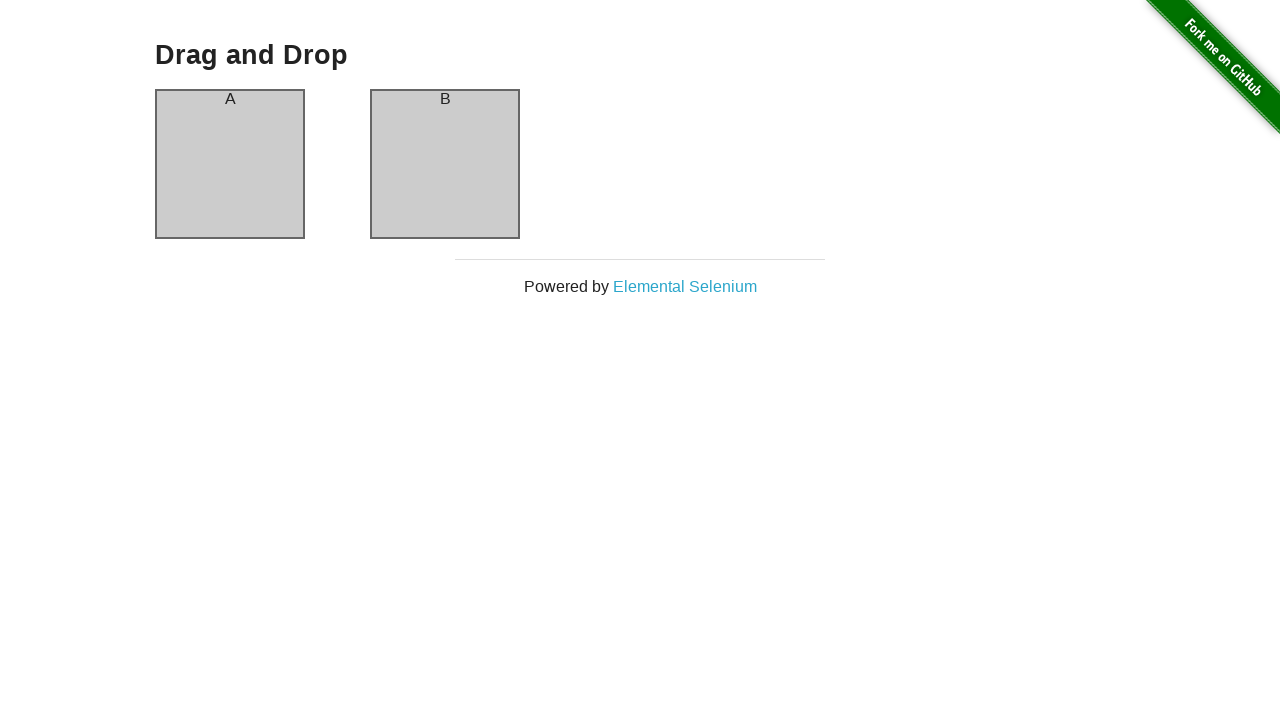

Waited for column A element to be visible
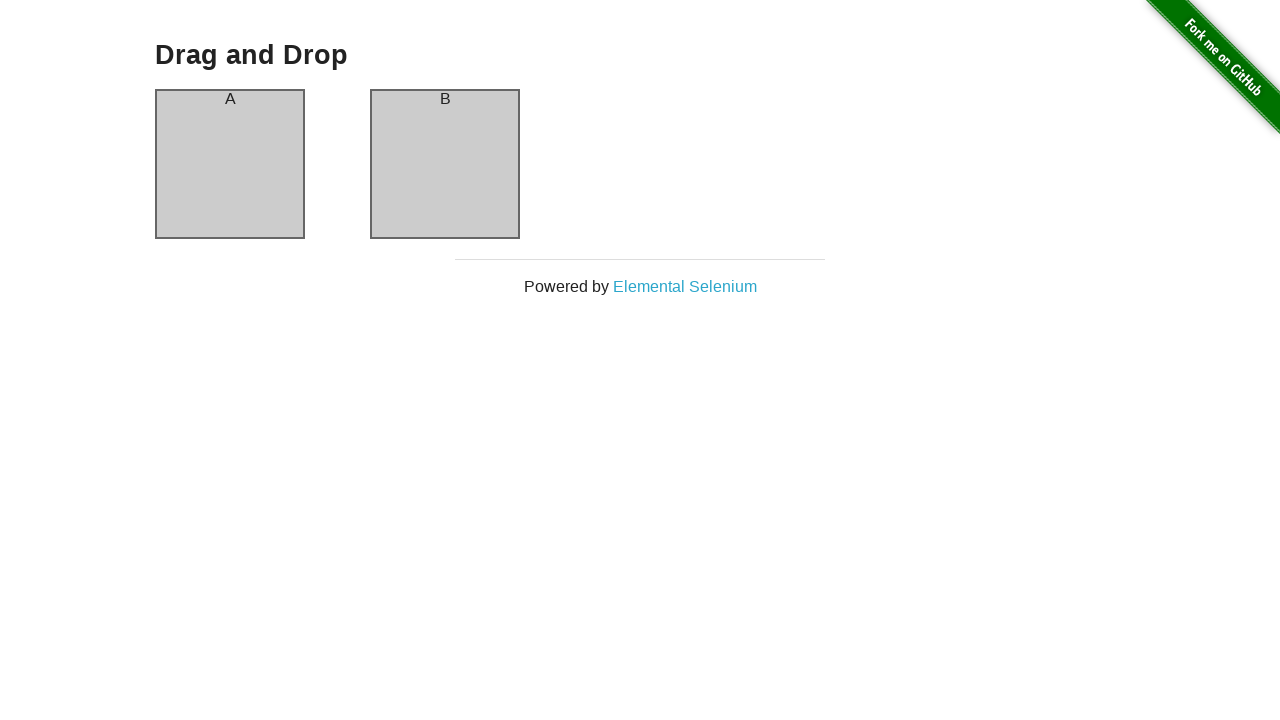

Waited for column B element to be visible
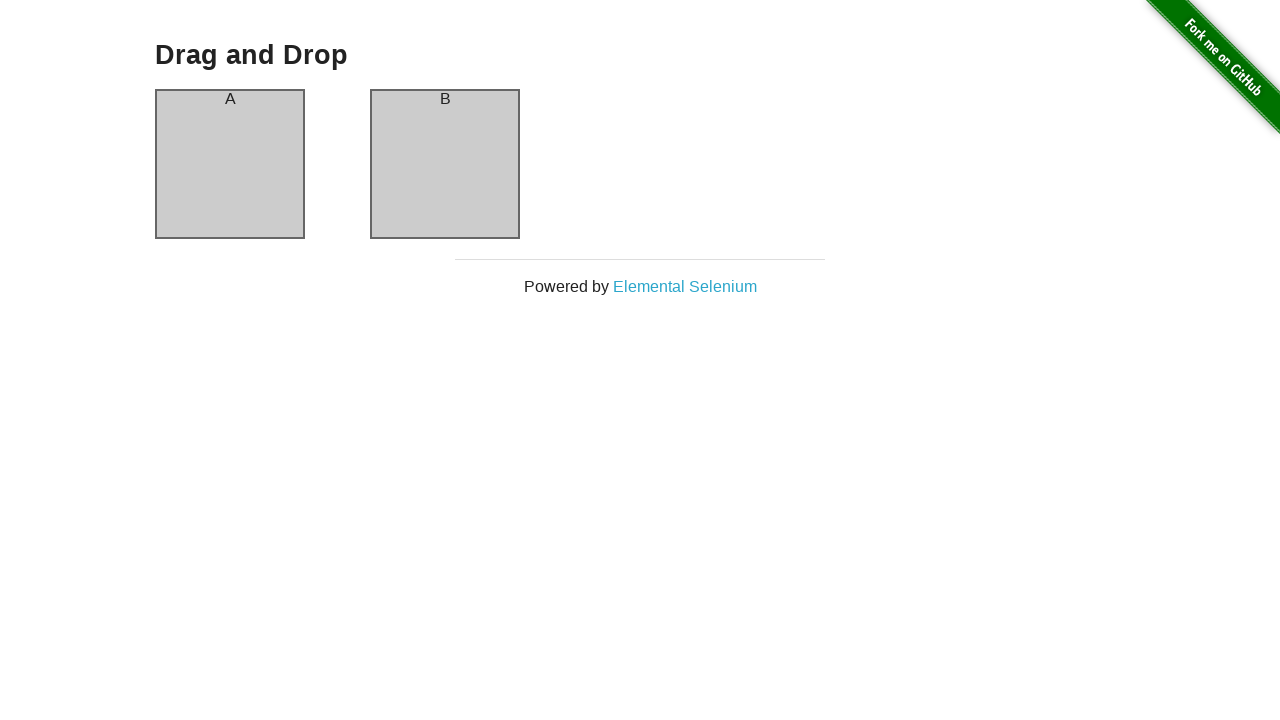

Located source element in column A
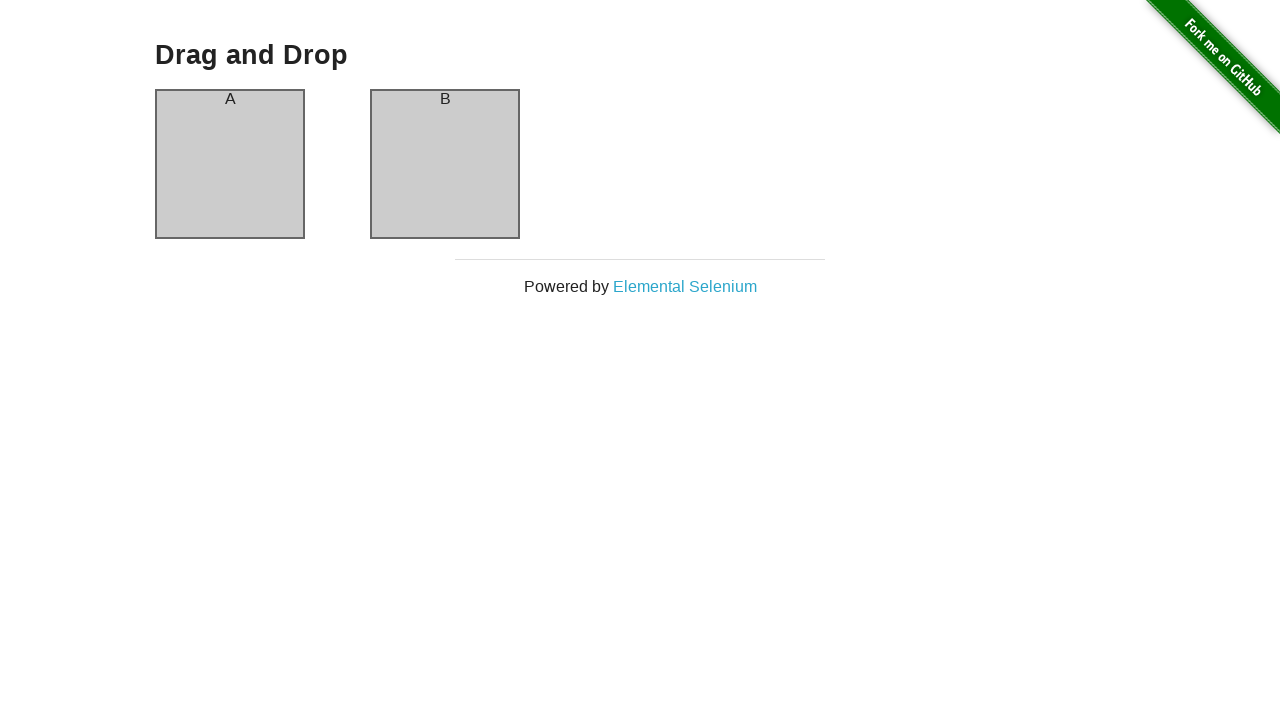

Located destination element in column B
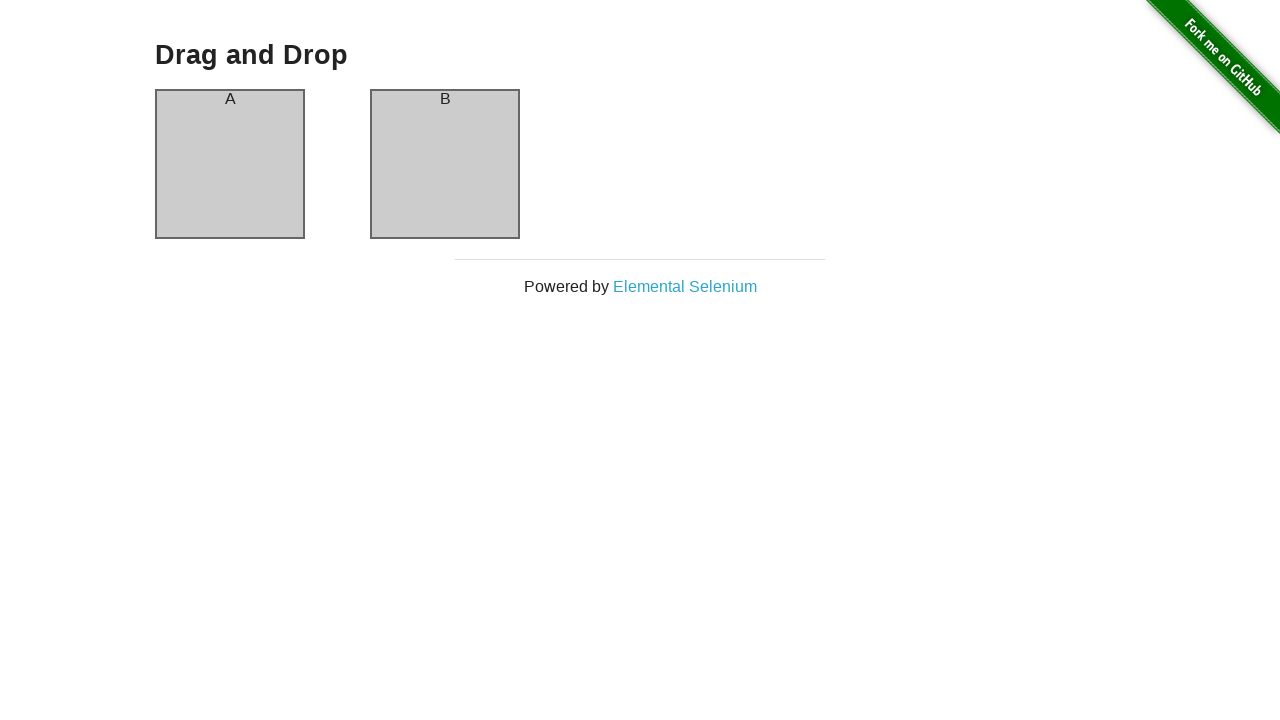

Dragged element from column A to column B at (445, 164)
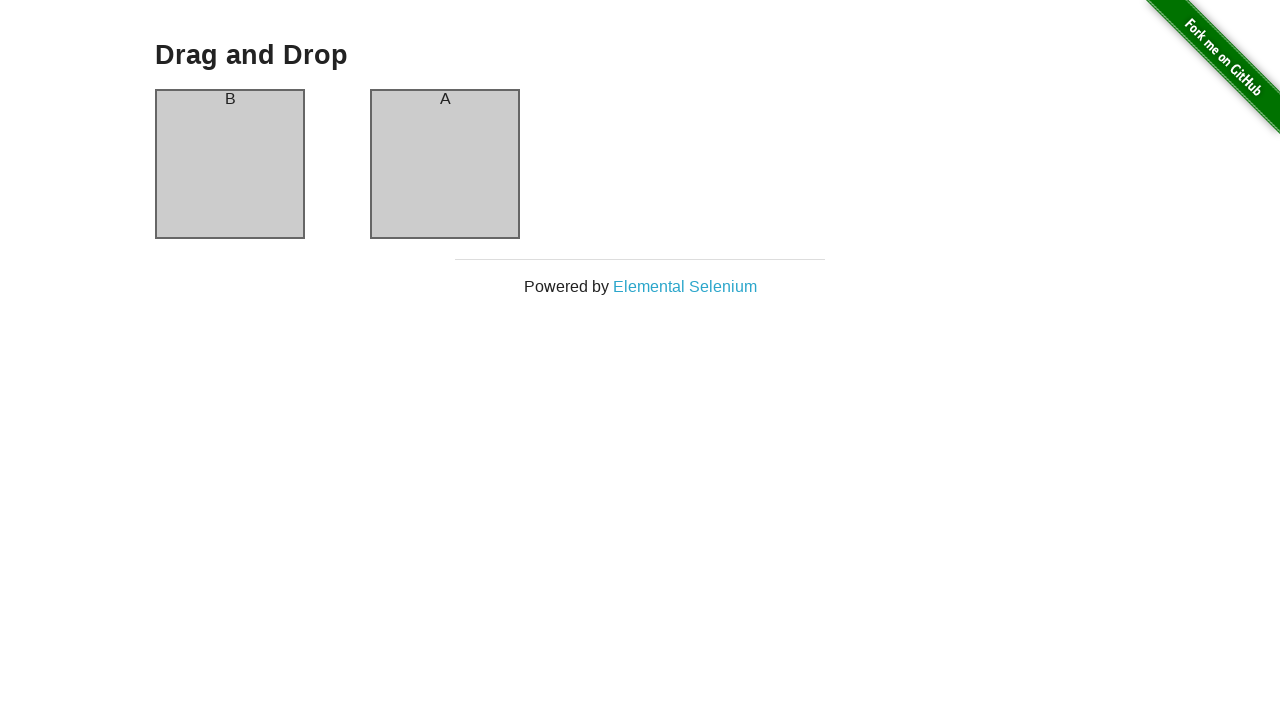

Waited for drag and drop animation to complete
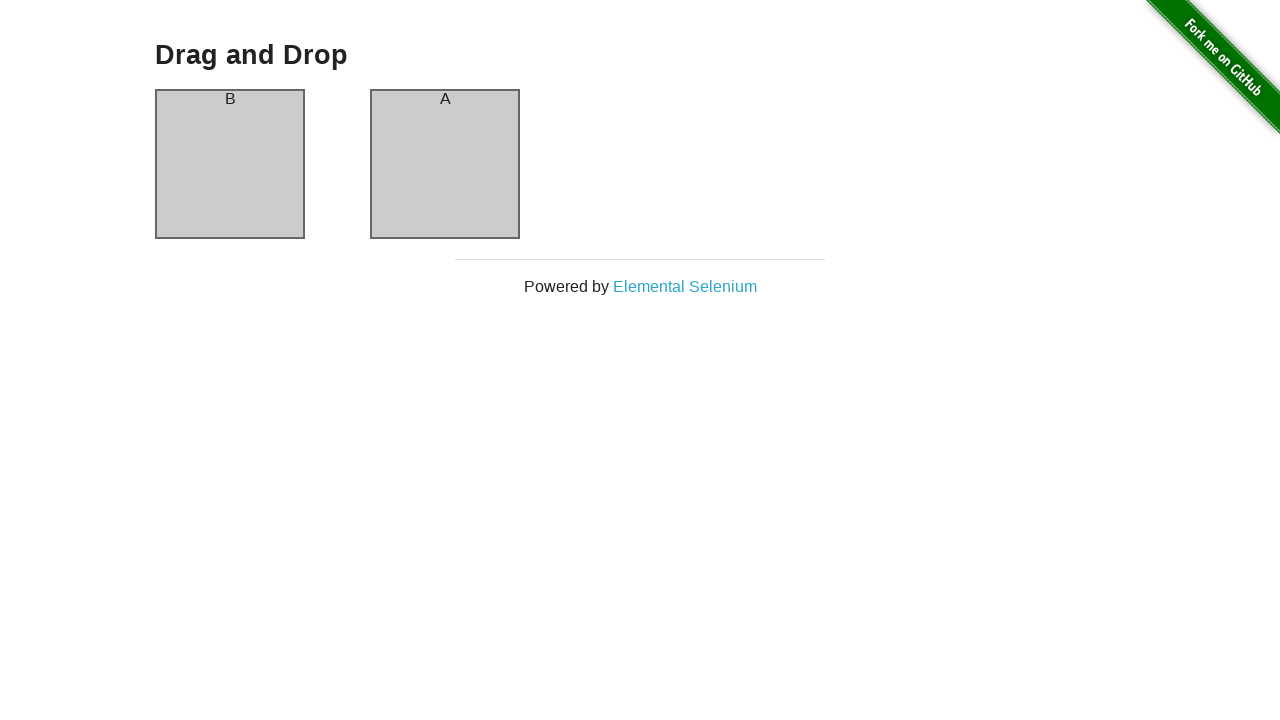

Verified that column A header now displays 'B', confirming successful drag and drop
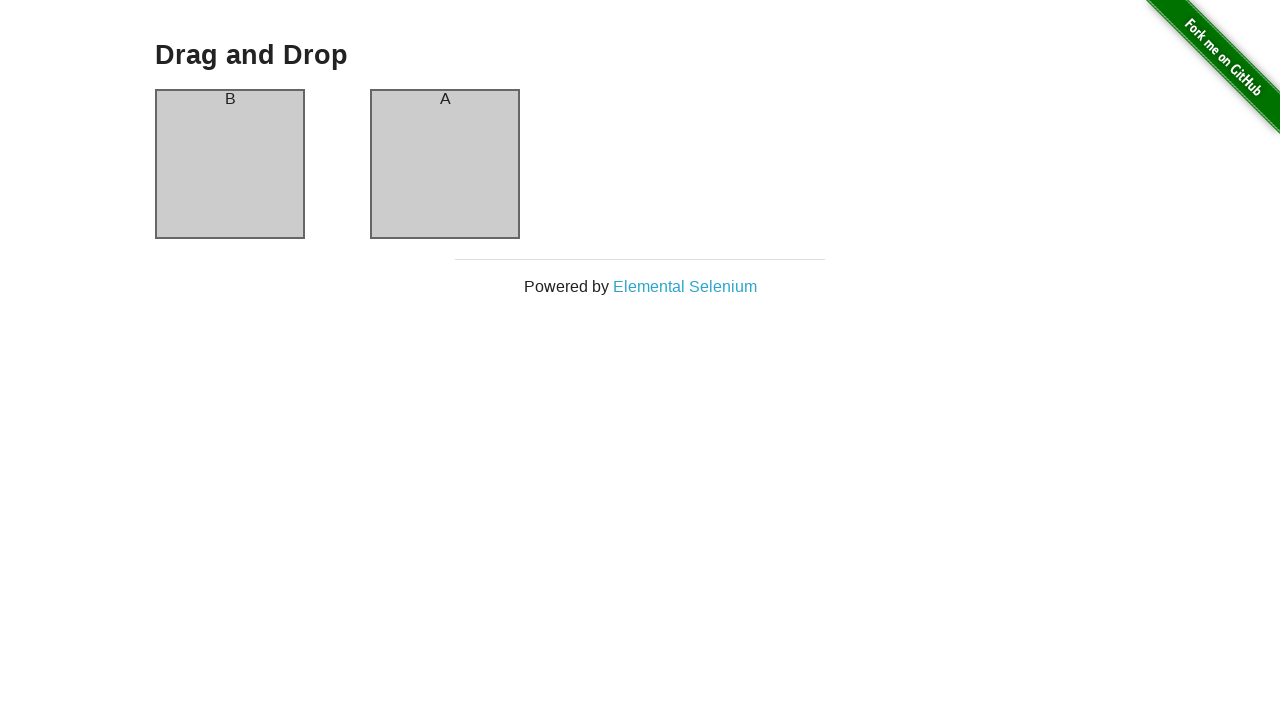

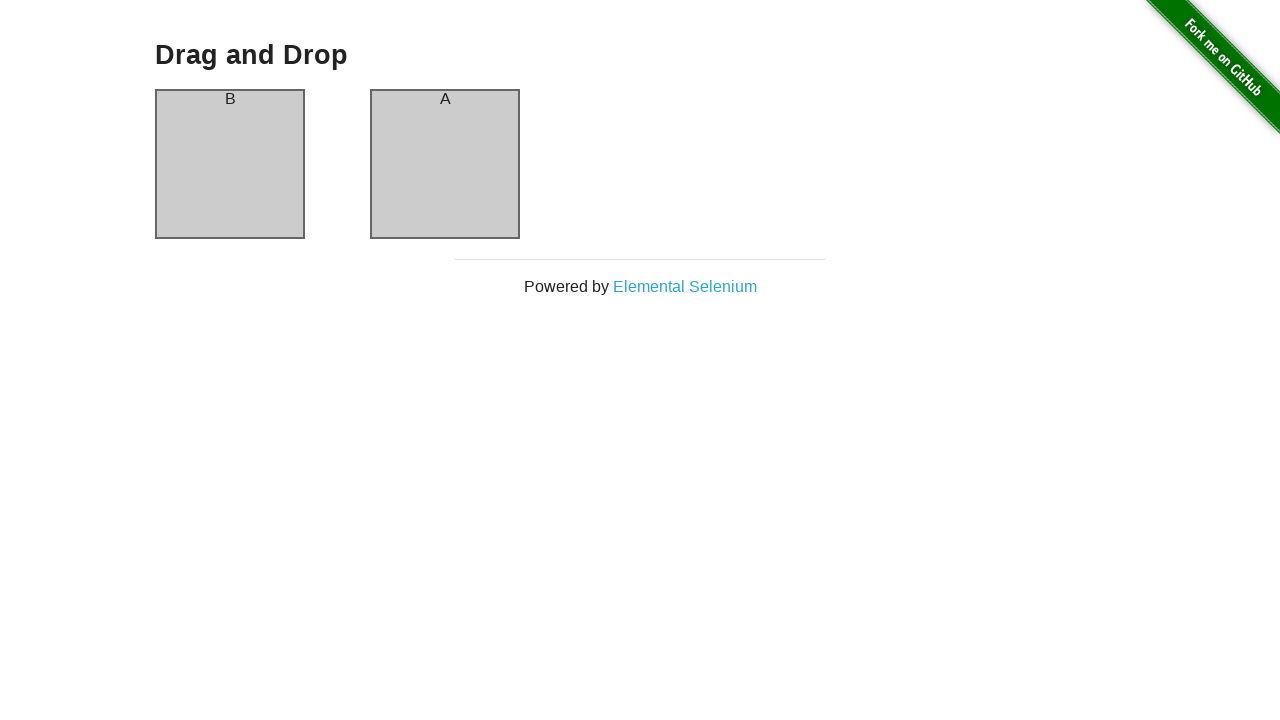